Tests Bootstrap dropdown functionality by clicking a dropdown menu and selecting the "Another action" option from the dropdown list

Starting URL: https://getbootstrap.com/docs/4.1/components/dropdowns/

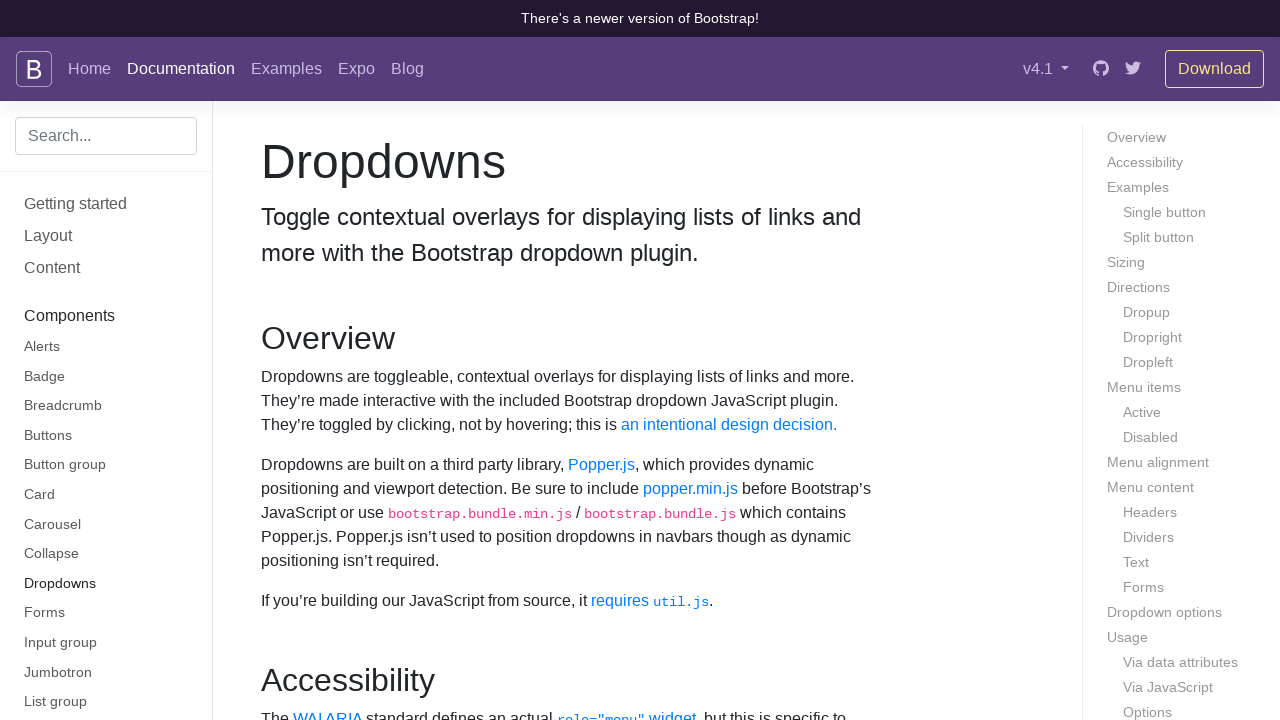

Navigated to Bootstrap dropdowns documentation page
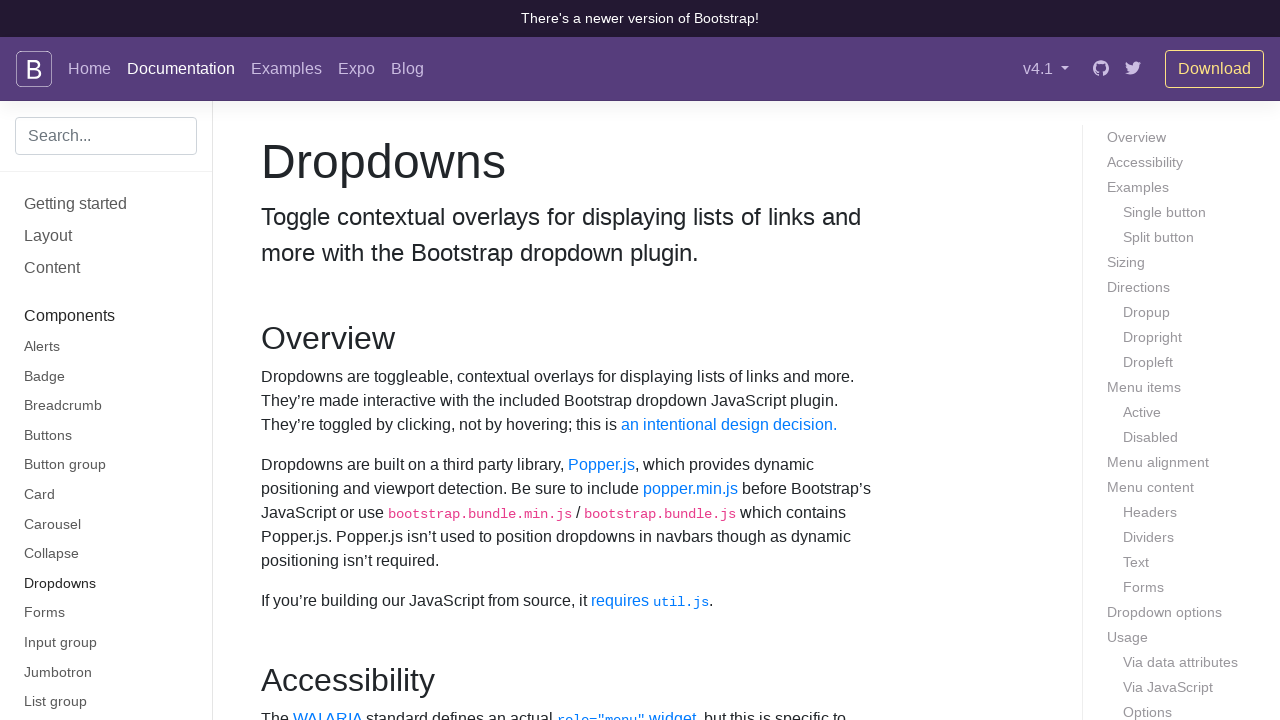

Clicked dropdown menu button to open it at (361, 360) on #dropdownMenuLink
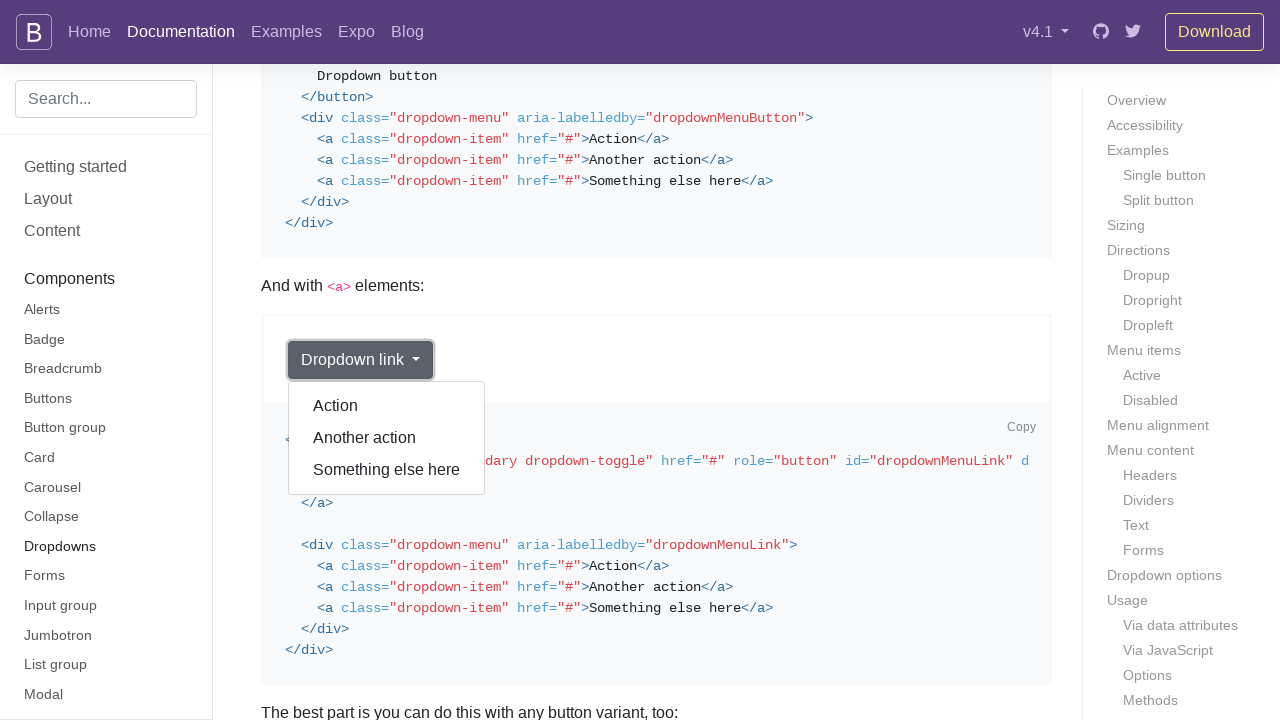

Dropdown menu appeared on page
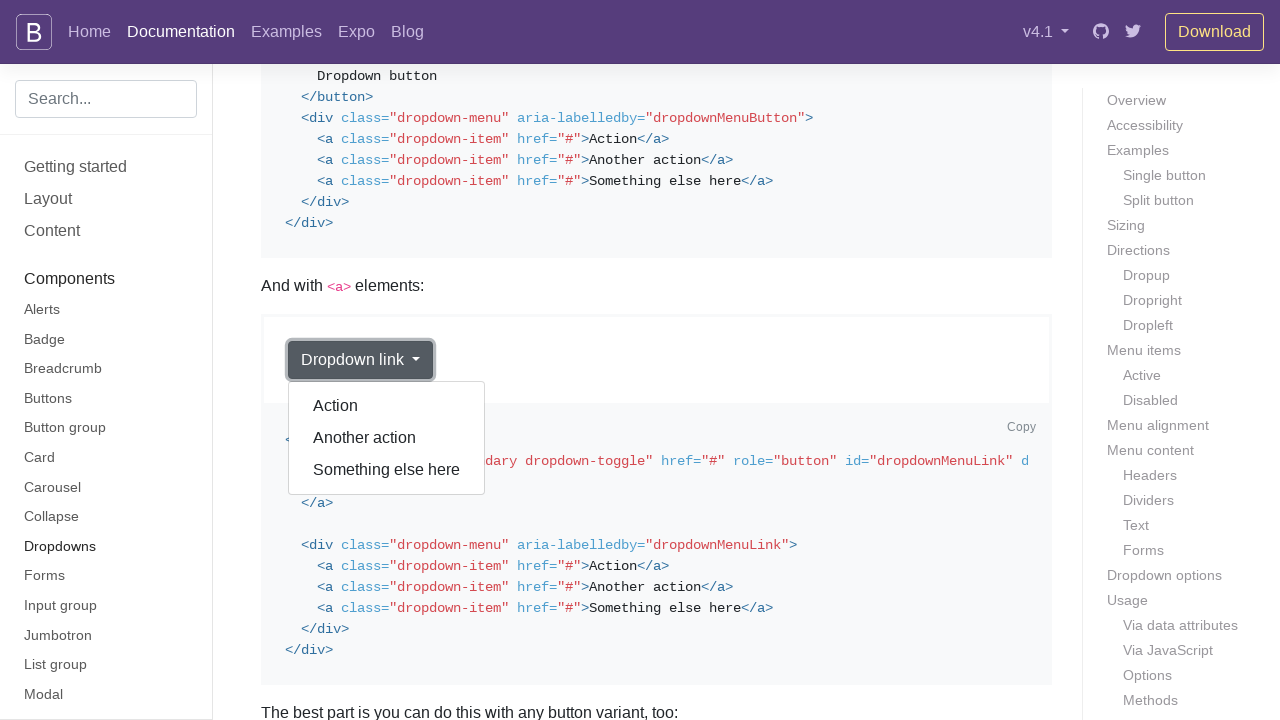

Clicked 'Another action' option from dropdown menu at (387, 438) on div.dropdown-menu.show a:has-text('Another action')
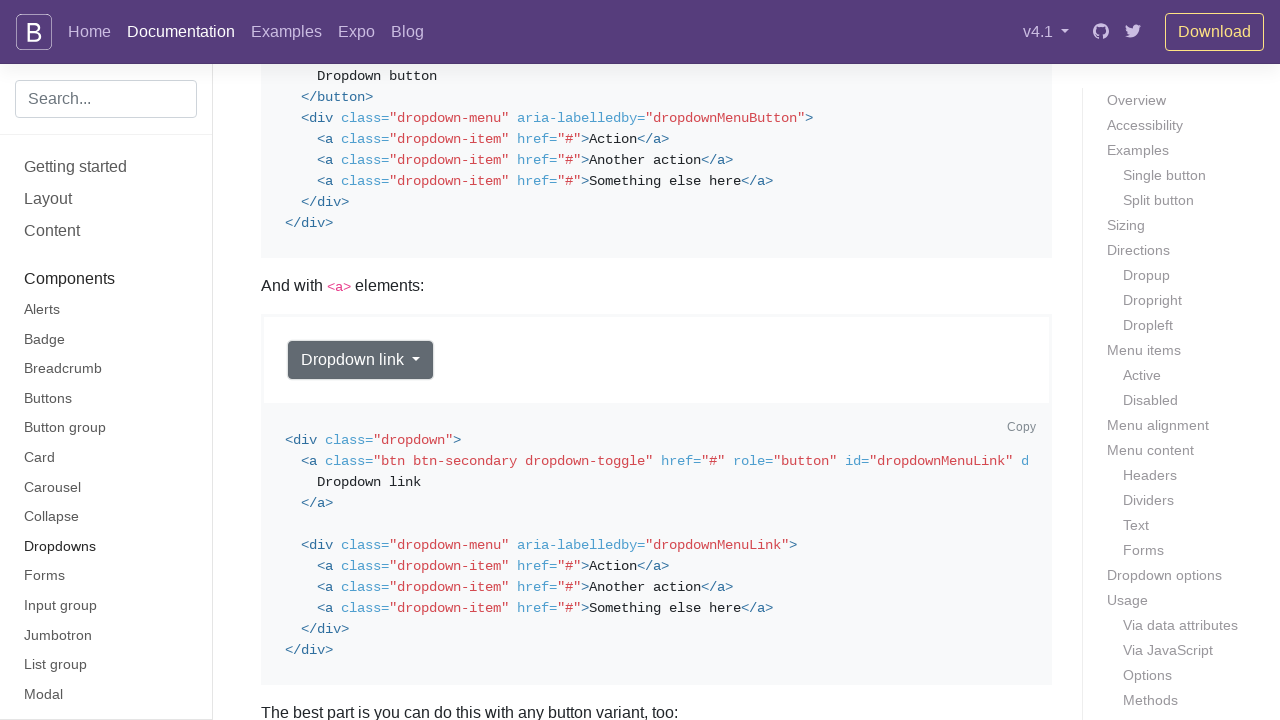

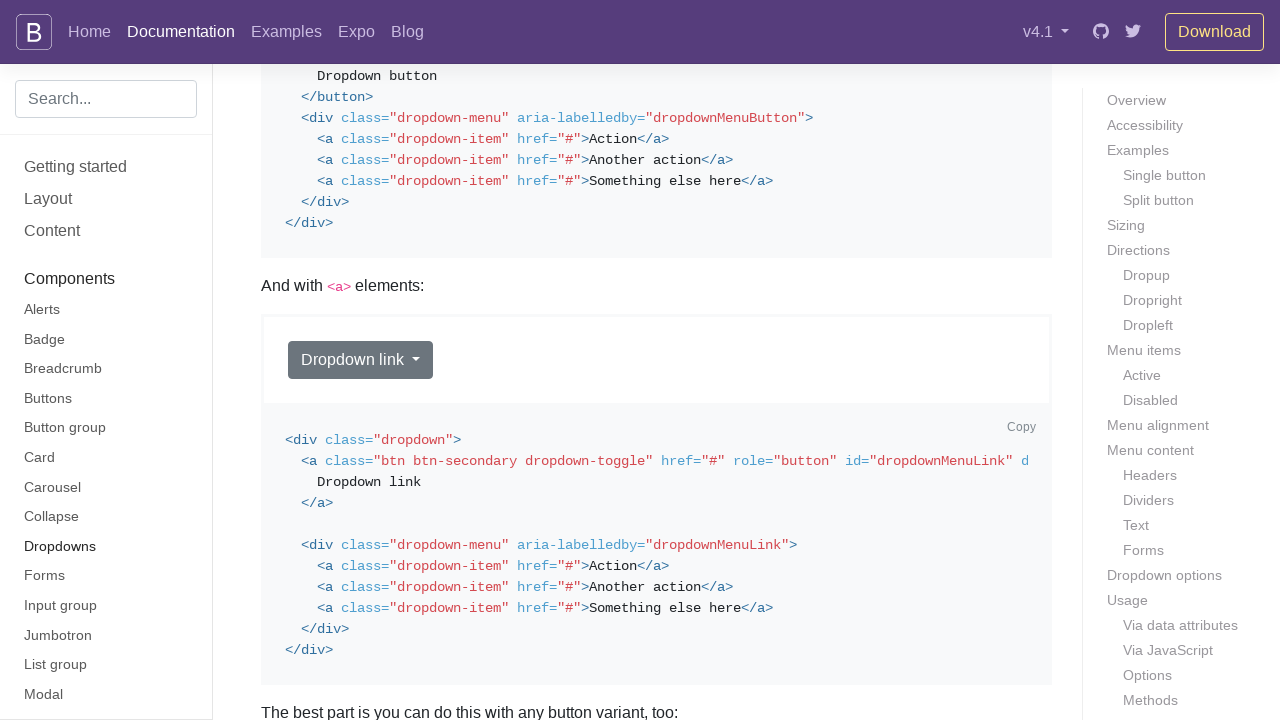